Tests the timed alert functionality by clicking a button that triggers an alert after a delay, then accepting the alert

Starting URL: https://demoqa.com/alerts

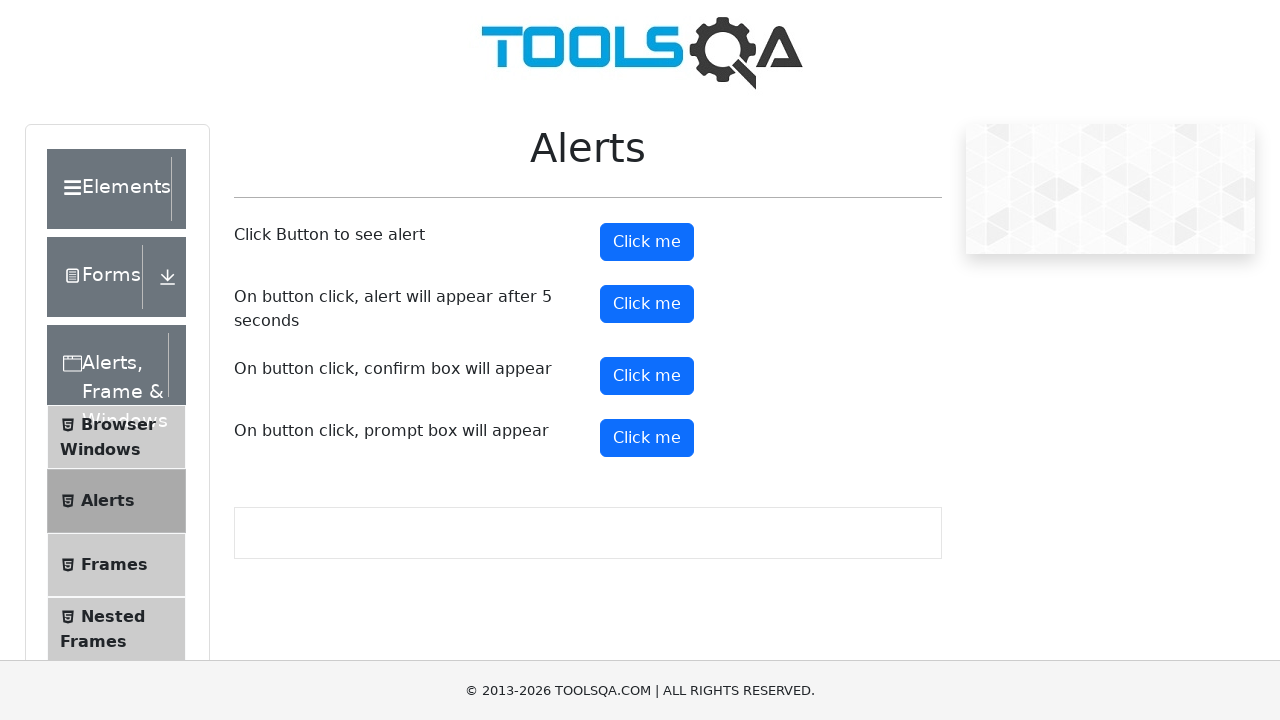

Clicked the timer alert button at (647, 304) on #timerAlertButton
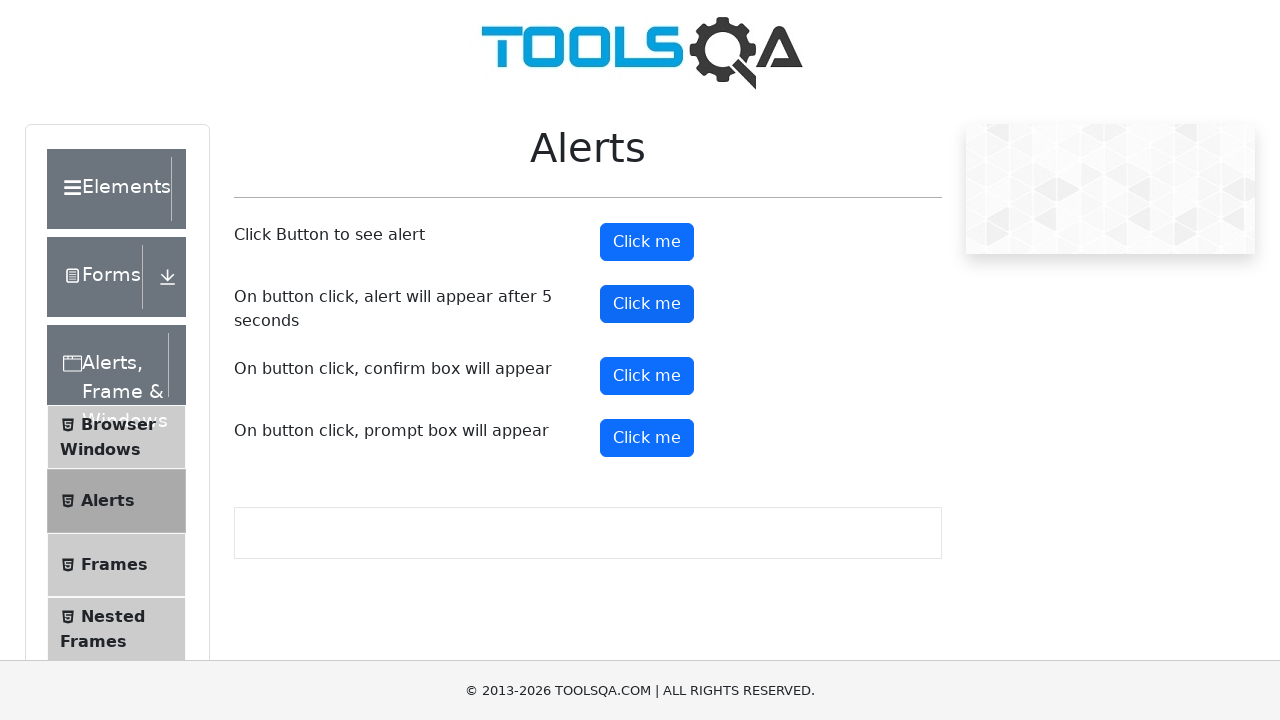

Set up dialog handler to accept alerts
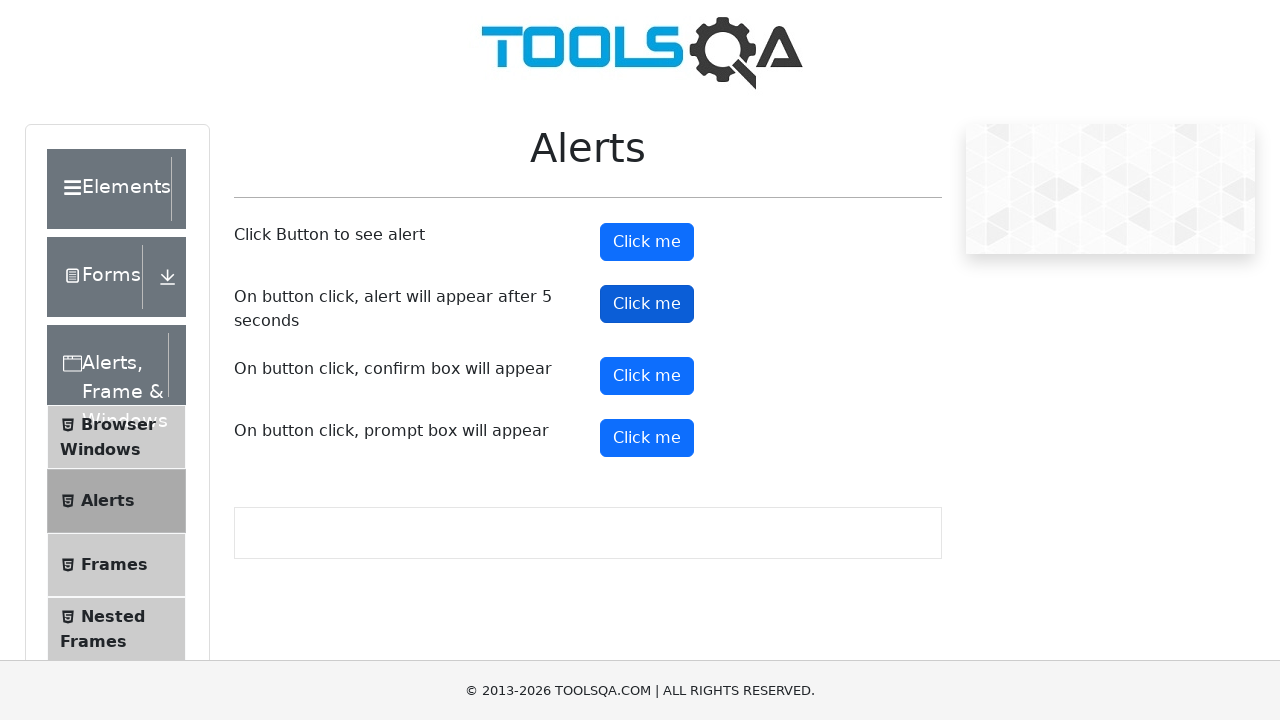

Waited 6 seconds for the timed alert to appear and be accepted
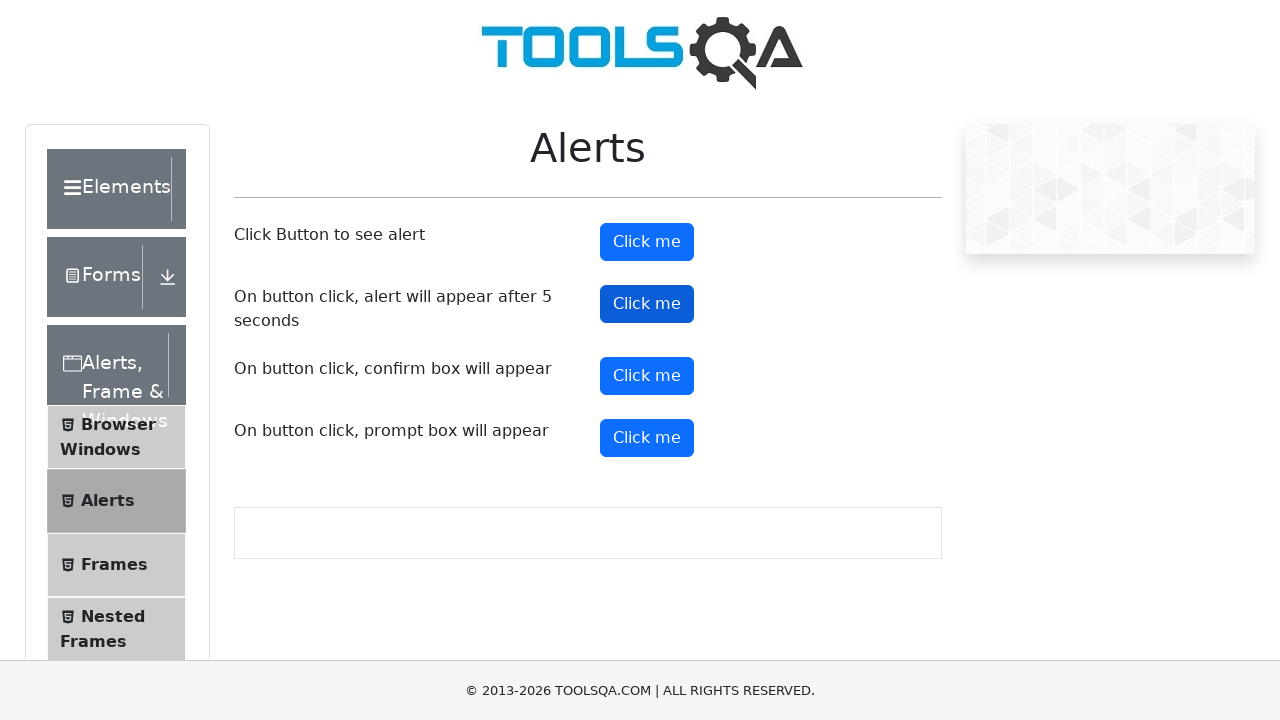

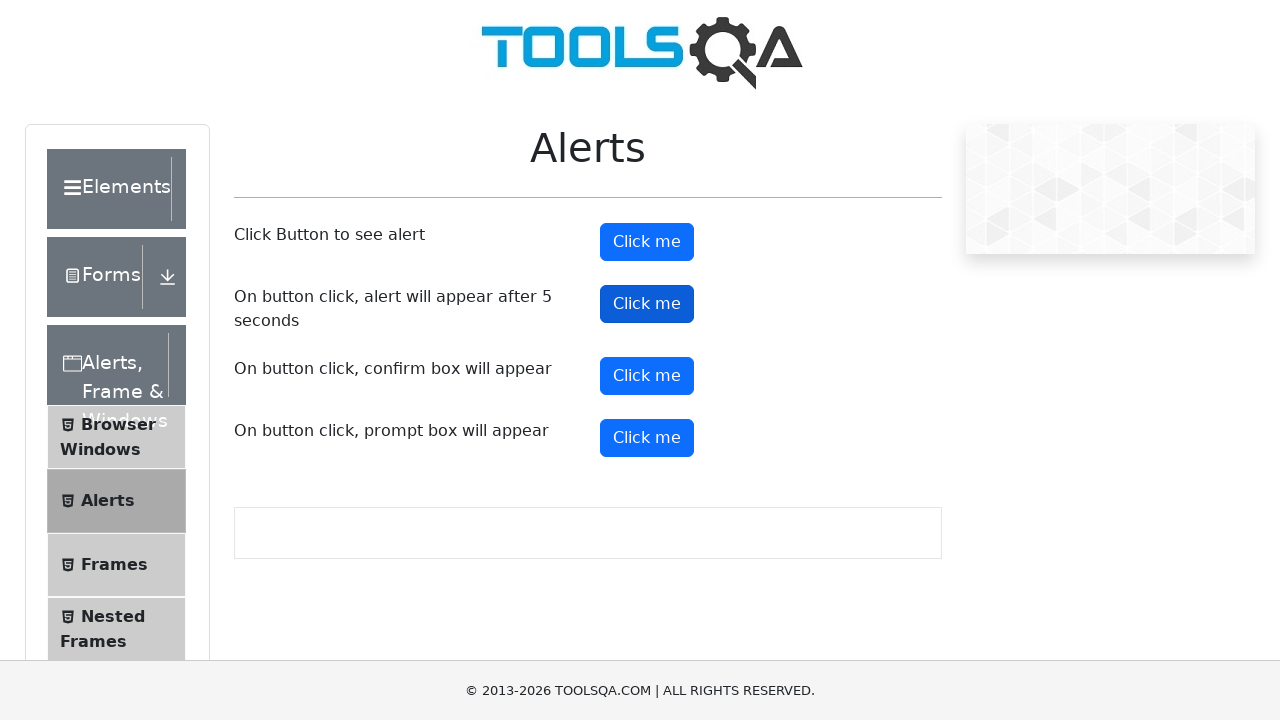